Tests Bootstrap dropdown functionality by clicking the dropdown menu and selecting the JavaScript option from the list

Starting URL: http://seleniumpractise.blogspot.com/2016/08/bootstrap-dropdown-example-for-selenium.html

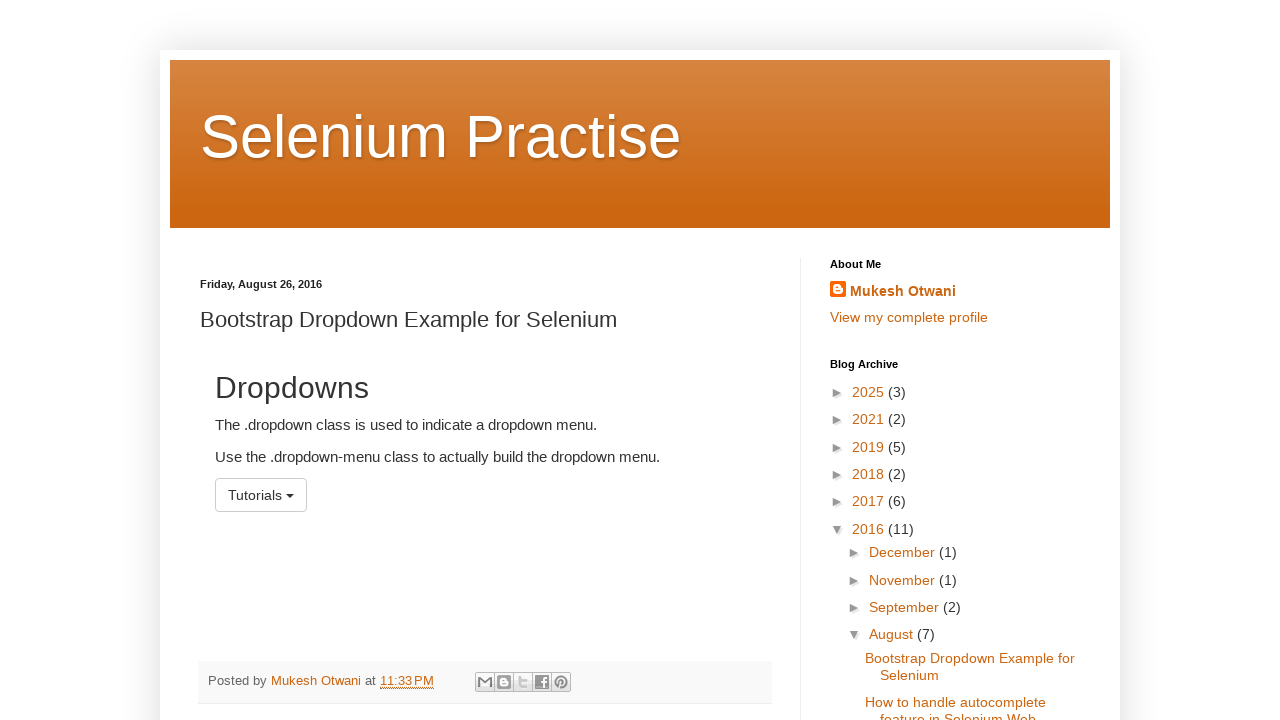

Clicked the dropdown menu button at (261, 495) on button#menu1
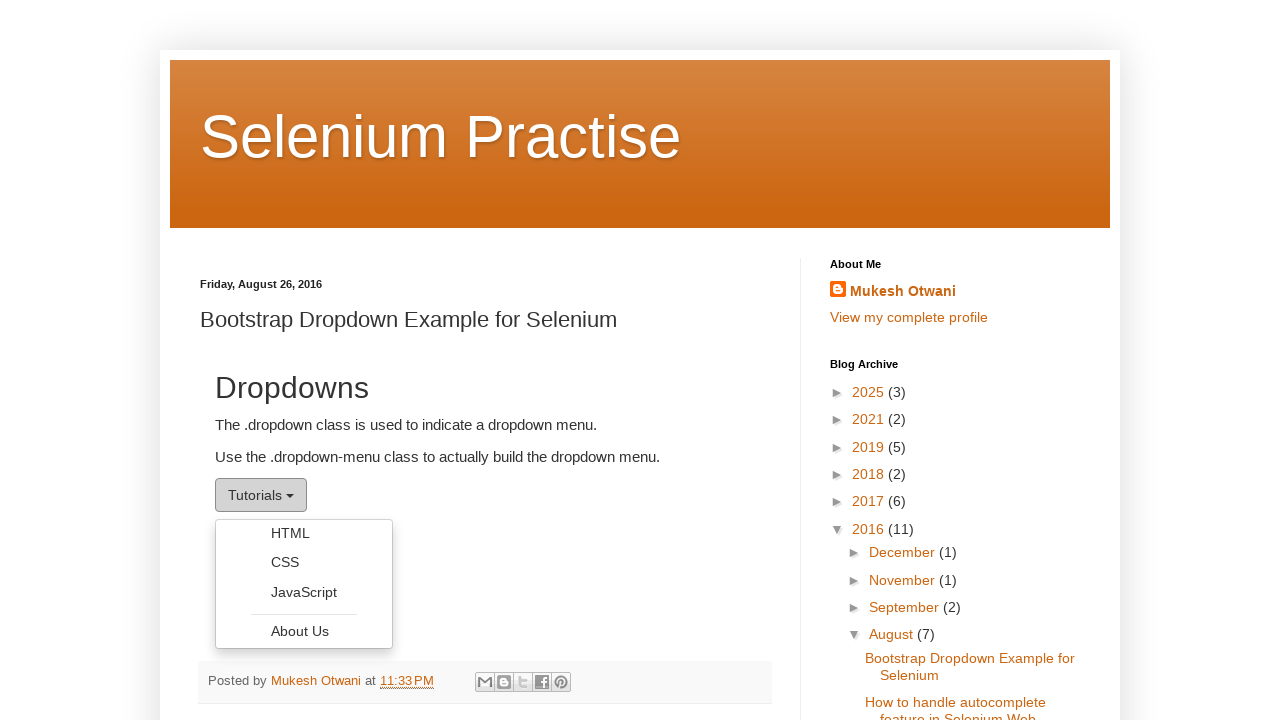

Located all dropdown menu items
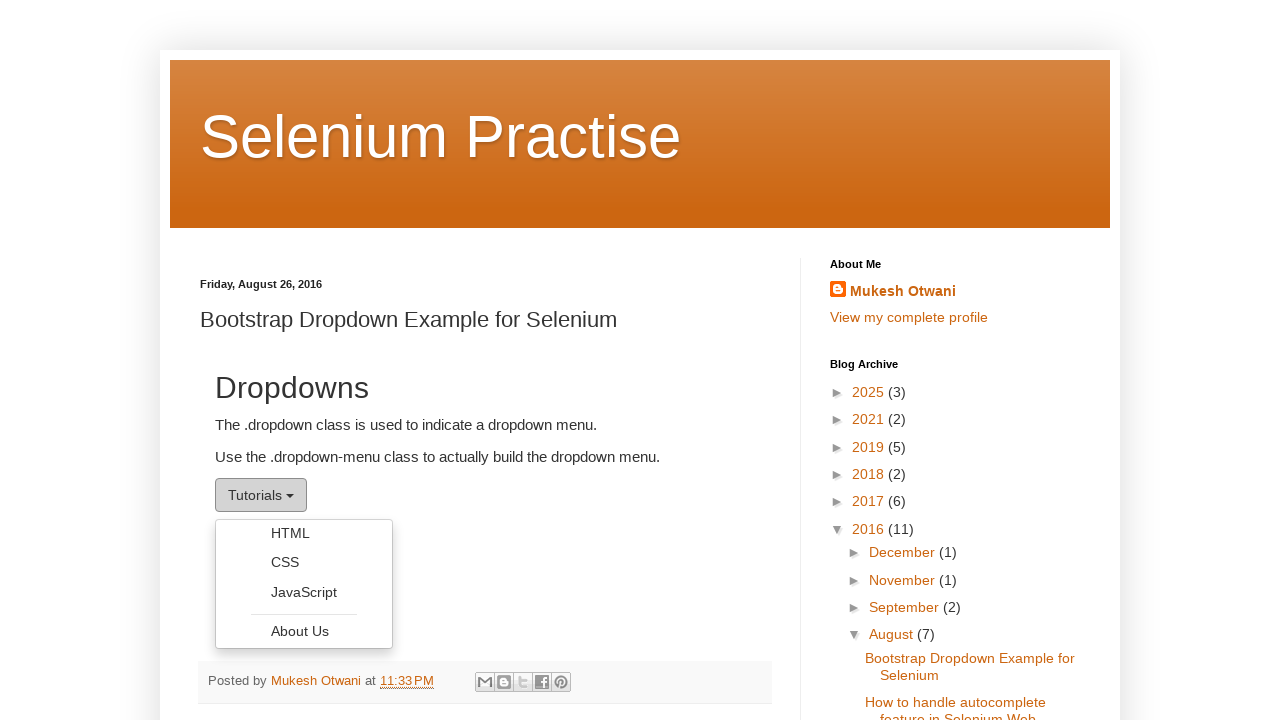

Selected JavaScript option from dropdown menu at (304, 592) on ul.dropdown-menu > li > a >> nth=2
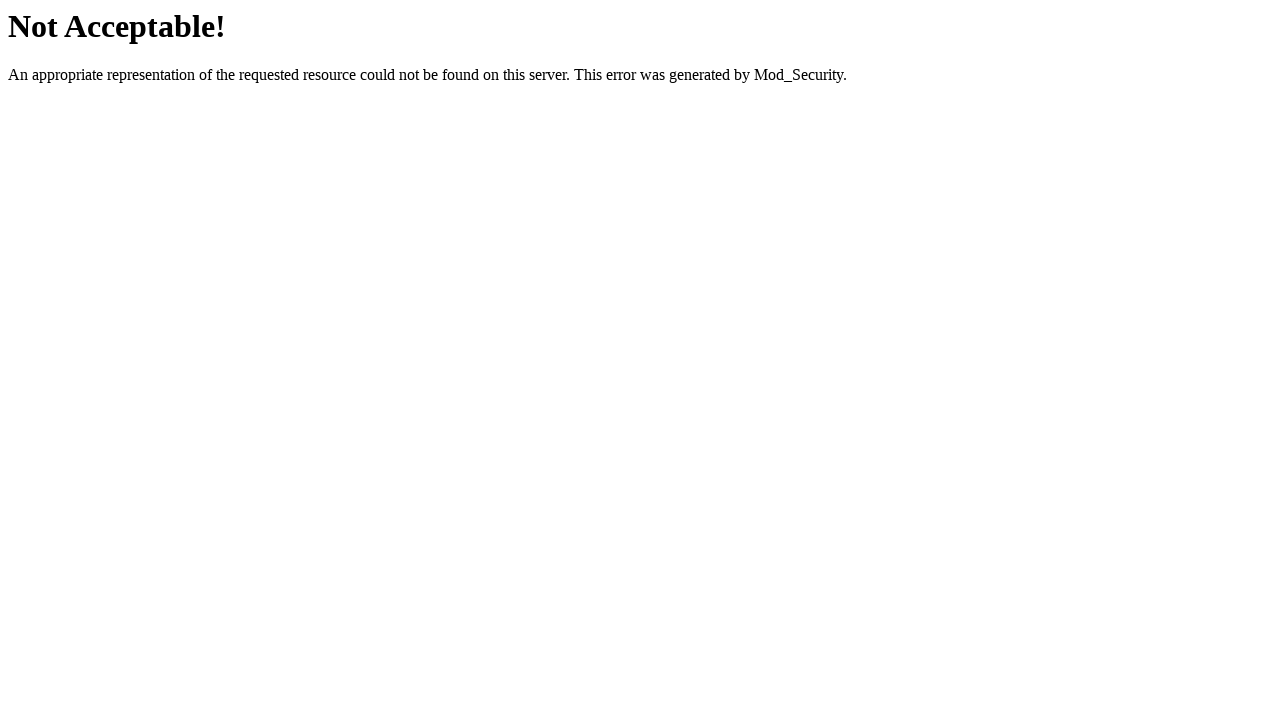

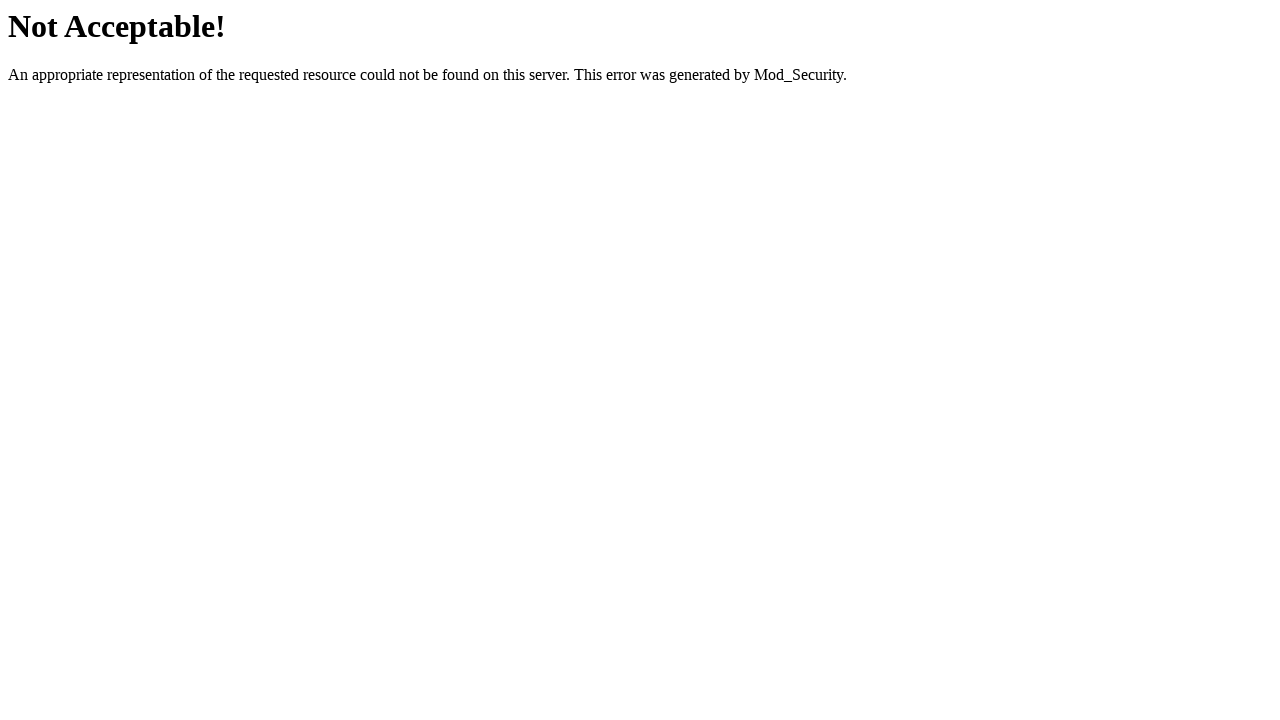